Tests navigation to the Dropdown page by clicking the link and verifying the URL and page heading

Starting URL: https://the-internet.herokuapp.com/

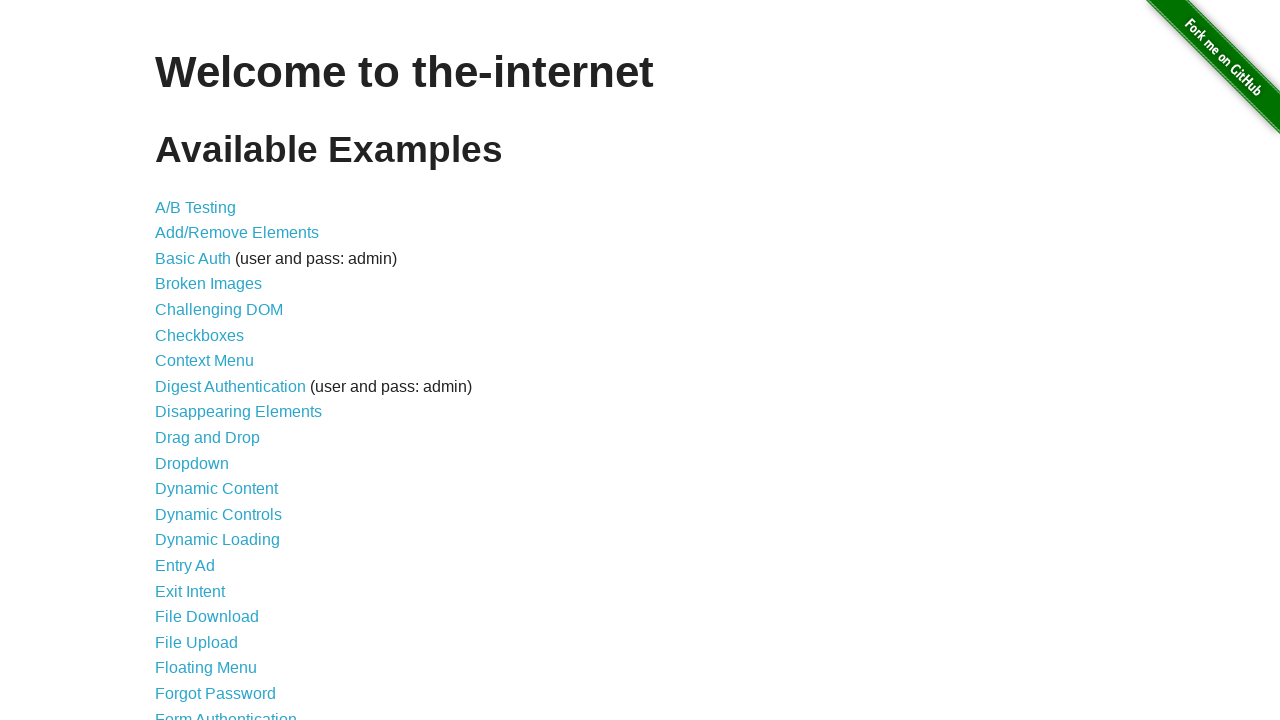

Clicked on Dropdown link at (192, 463) on a[href="/dropdown"]
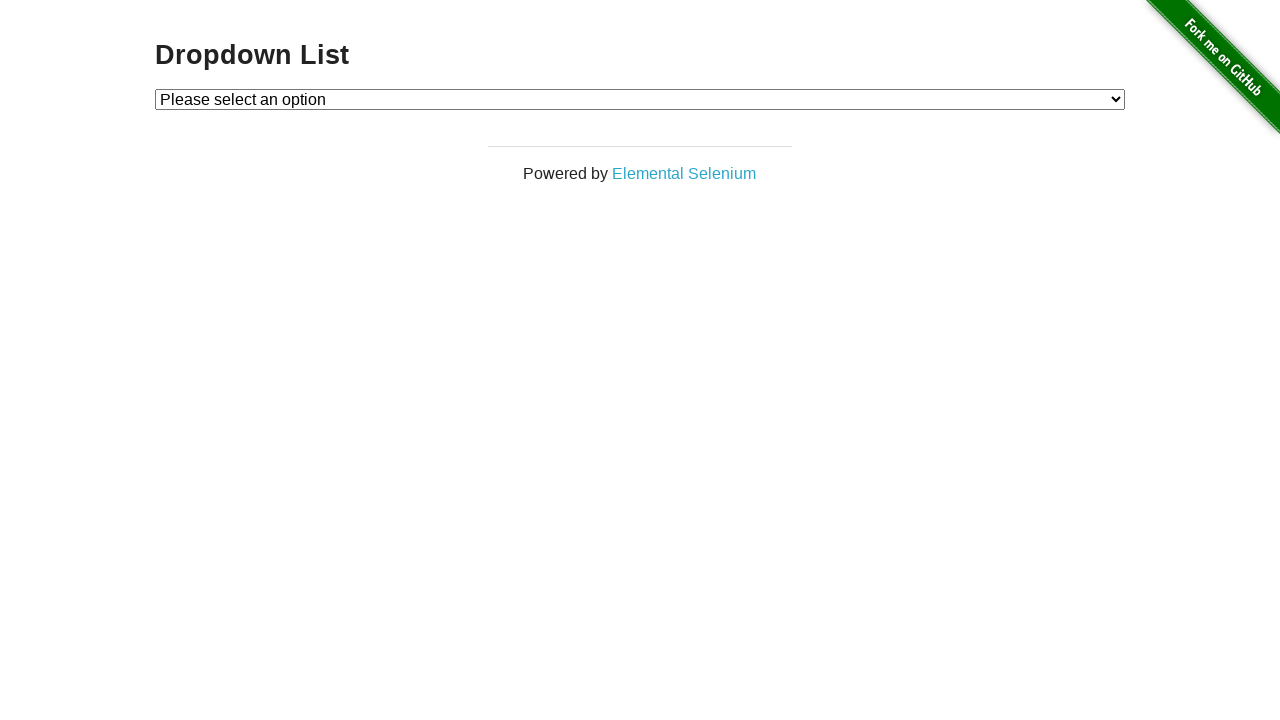

Verified URL contains '/dropdown'
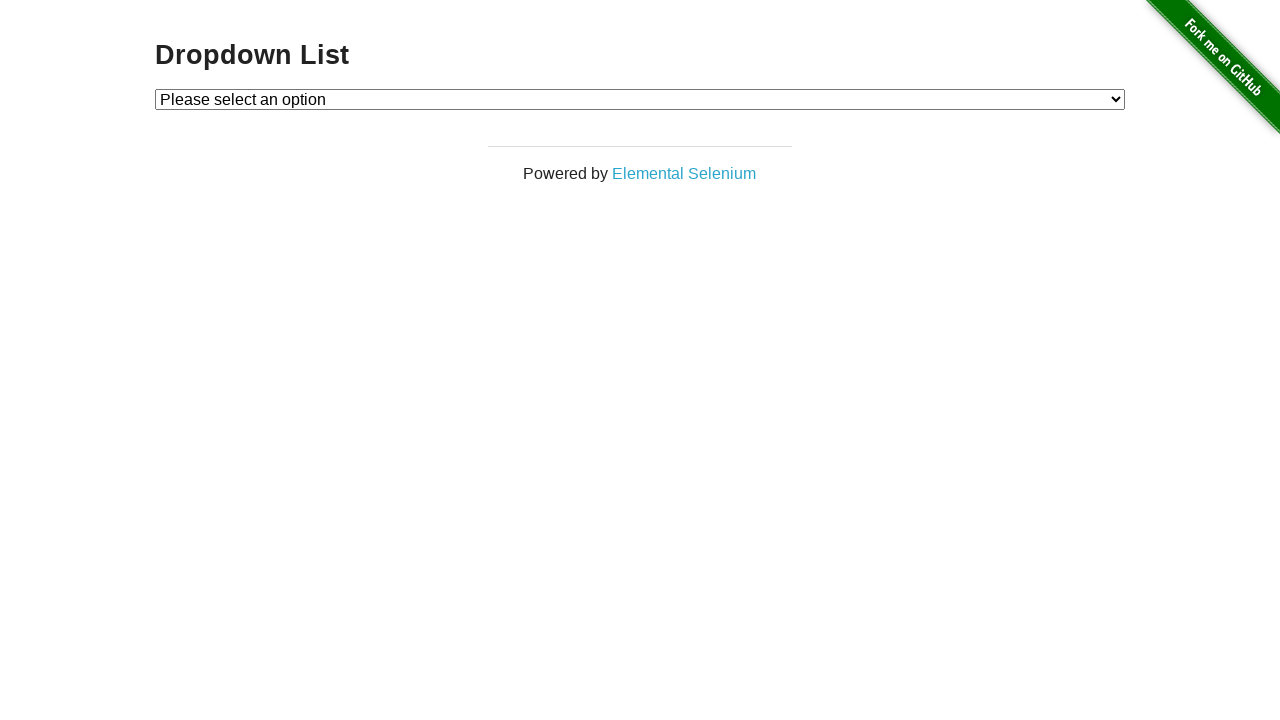

Verified page heading contains 'Dropdown List'
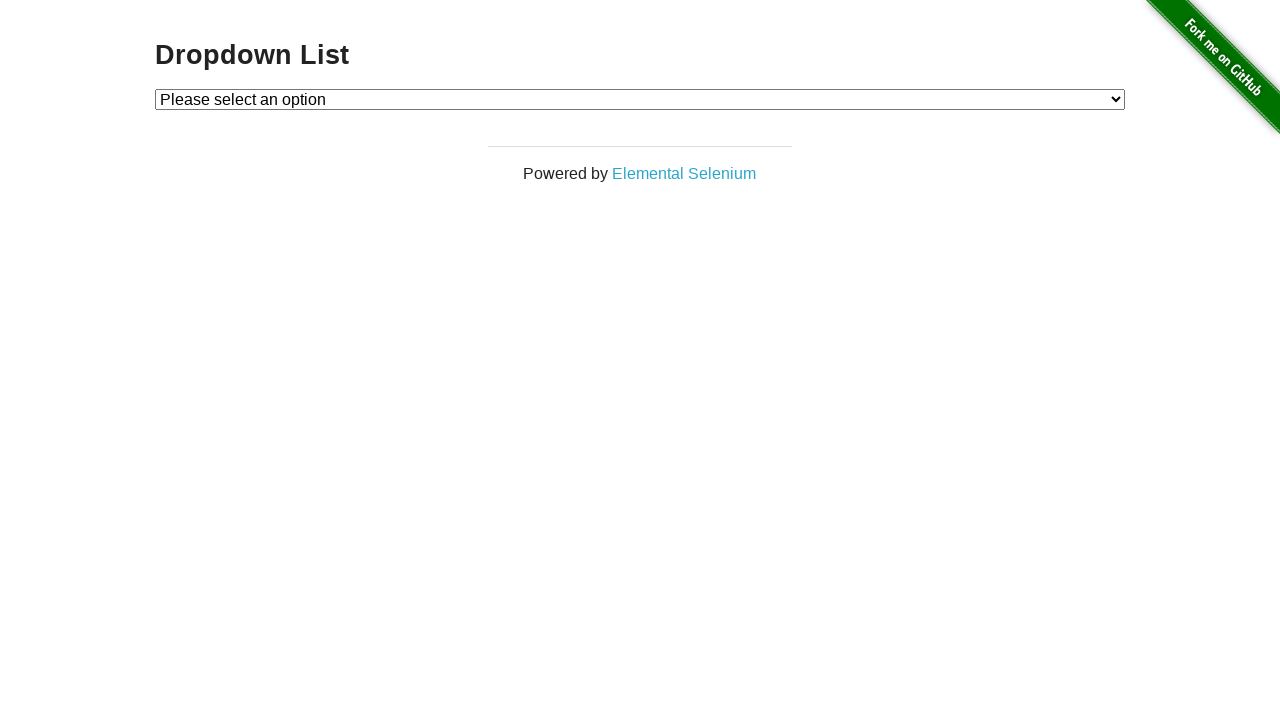

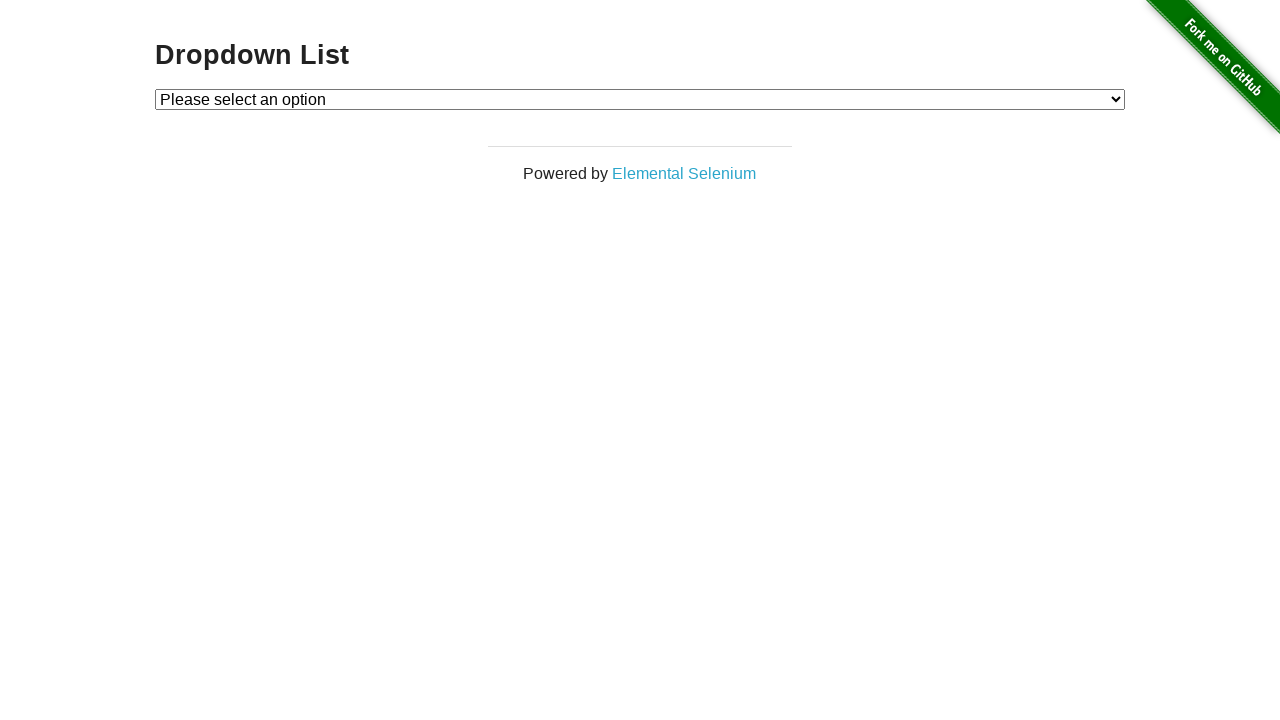